Tests handling a JavaScript alert dialog by clicking a button, verifying alert text, and accepting it

Starting URL: https://bonigarcia.dev/selenium-webdriver-java/dialog-boxes.html

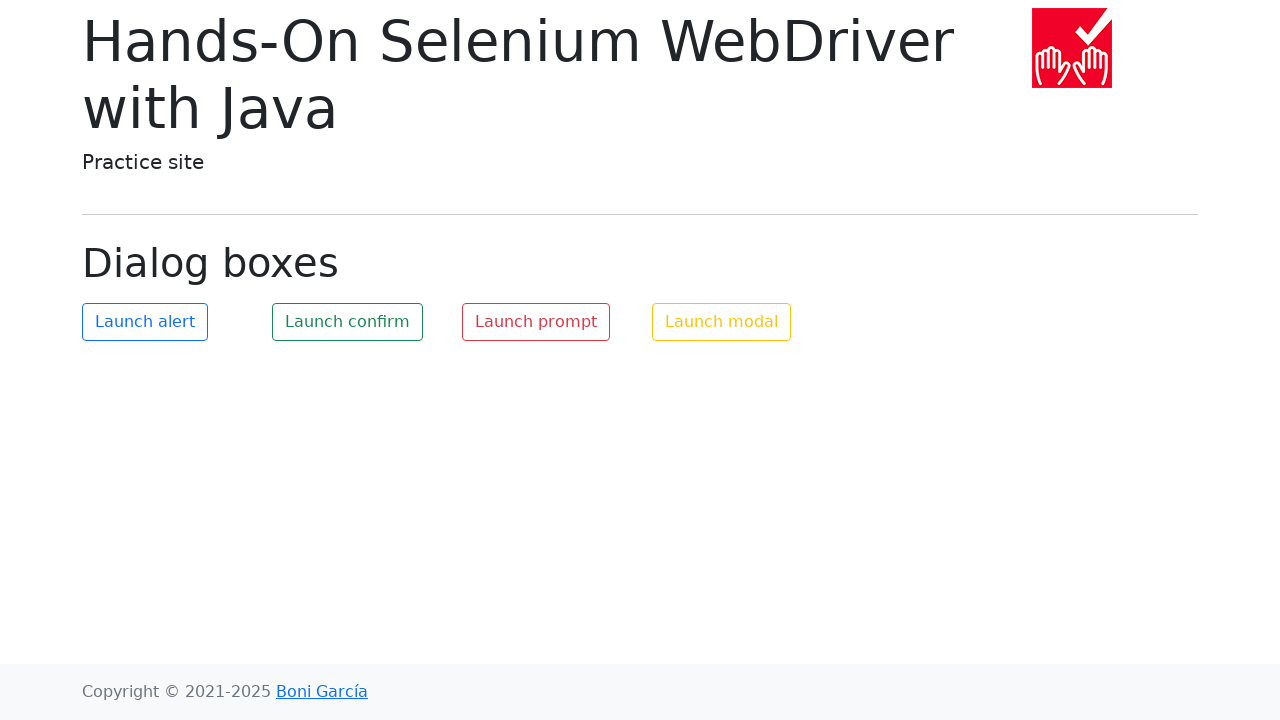

Set up dialog handler to listen for alert and accept if message is 'Hello world!'
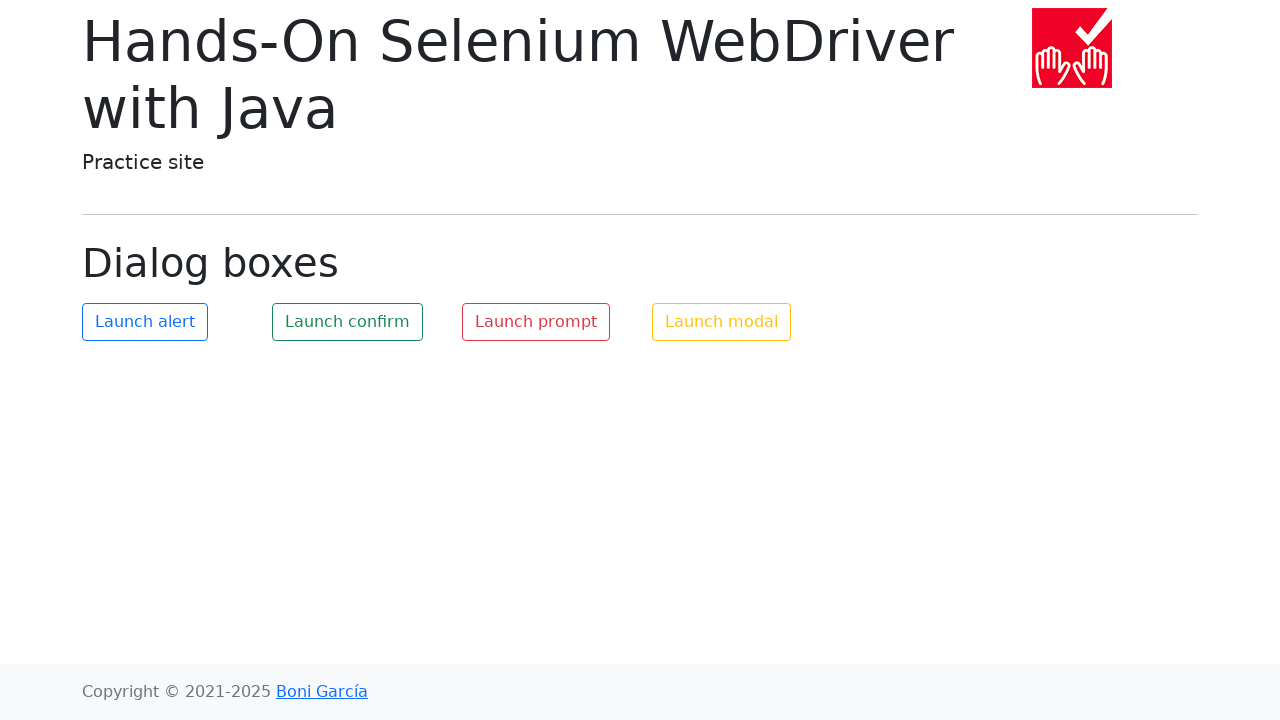

Clicked the alert button to trigger JavaScript alert dialog at (145, 322) on #my-alert
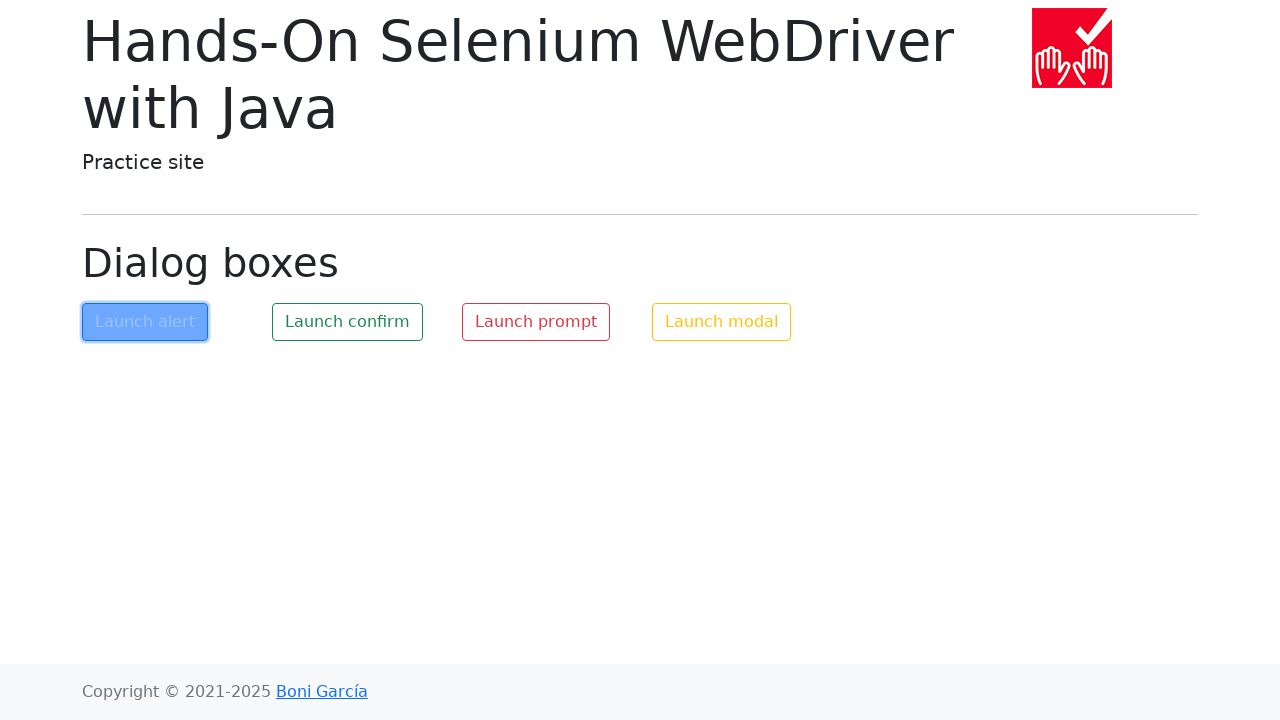

Waited 500ms for pending operations to complete
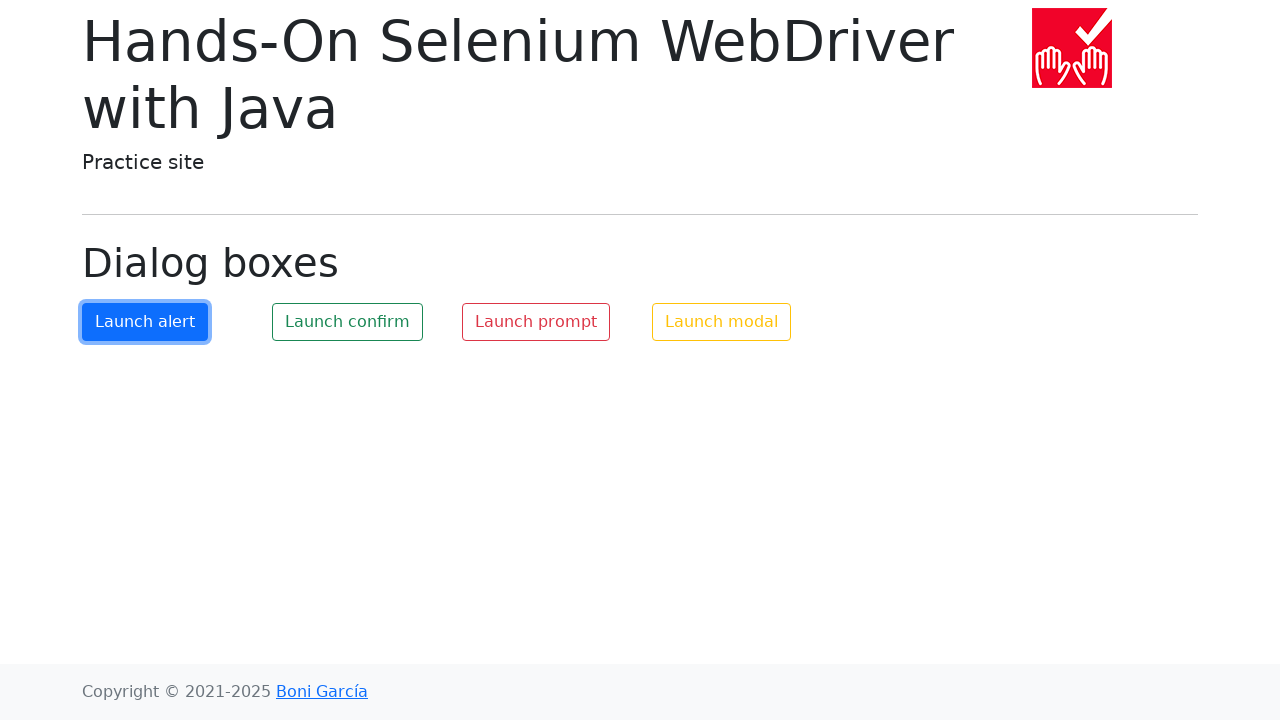

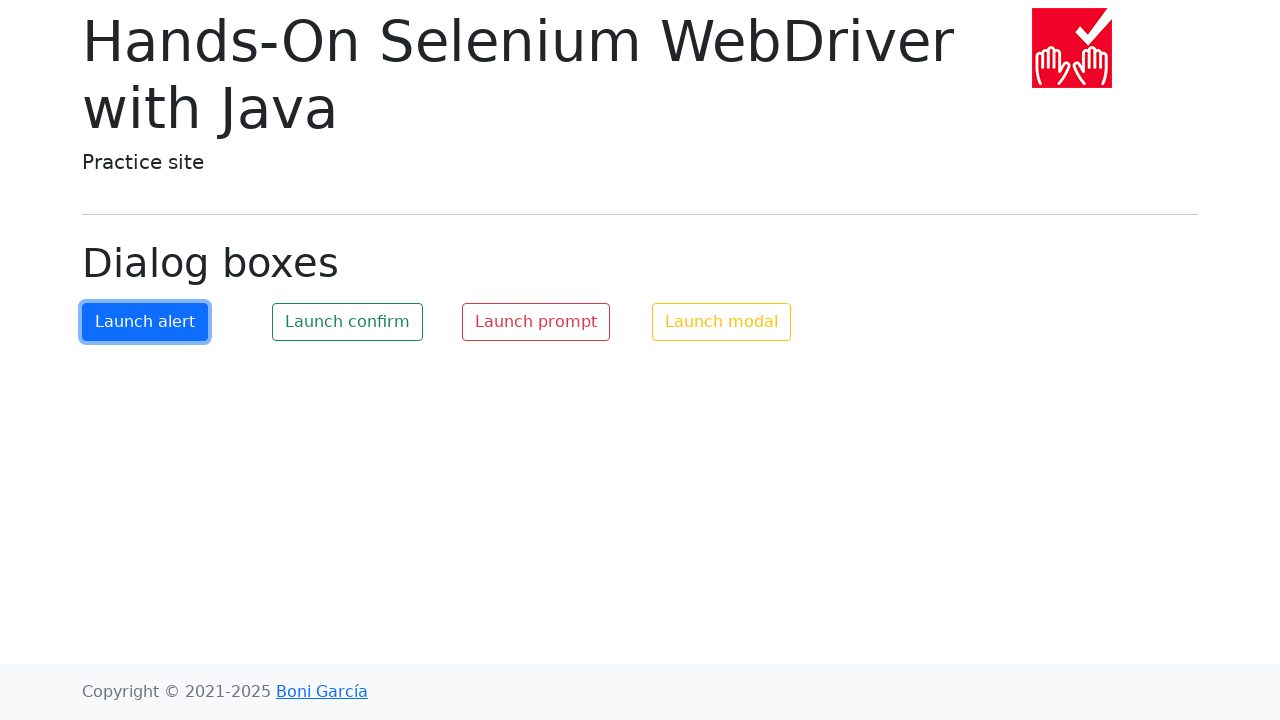